Navigates to Sberbank website and maximizes the window

Starting URL: https://www.sberbank.ru/

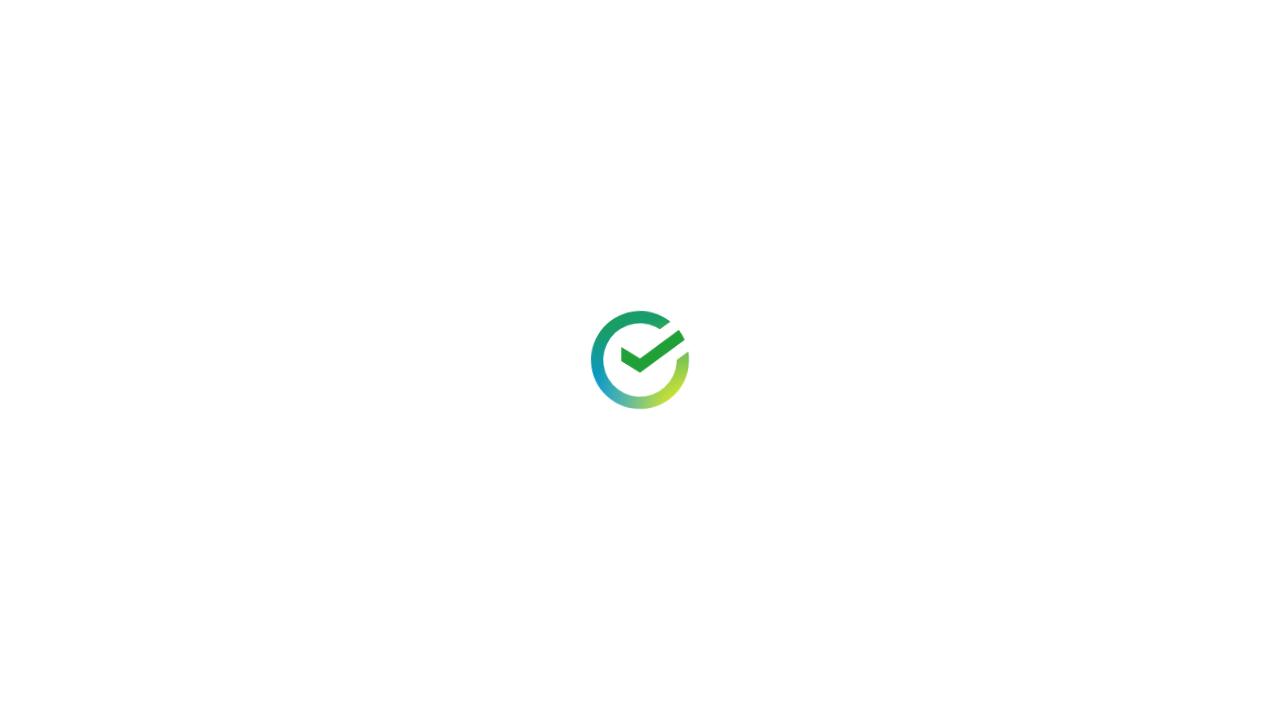

Navigated to Sberbank website at https://www.sberbank.ru/
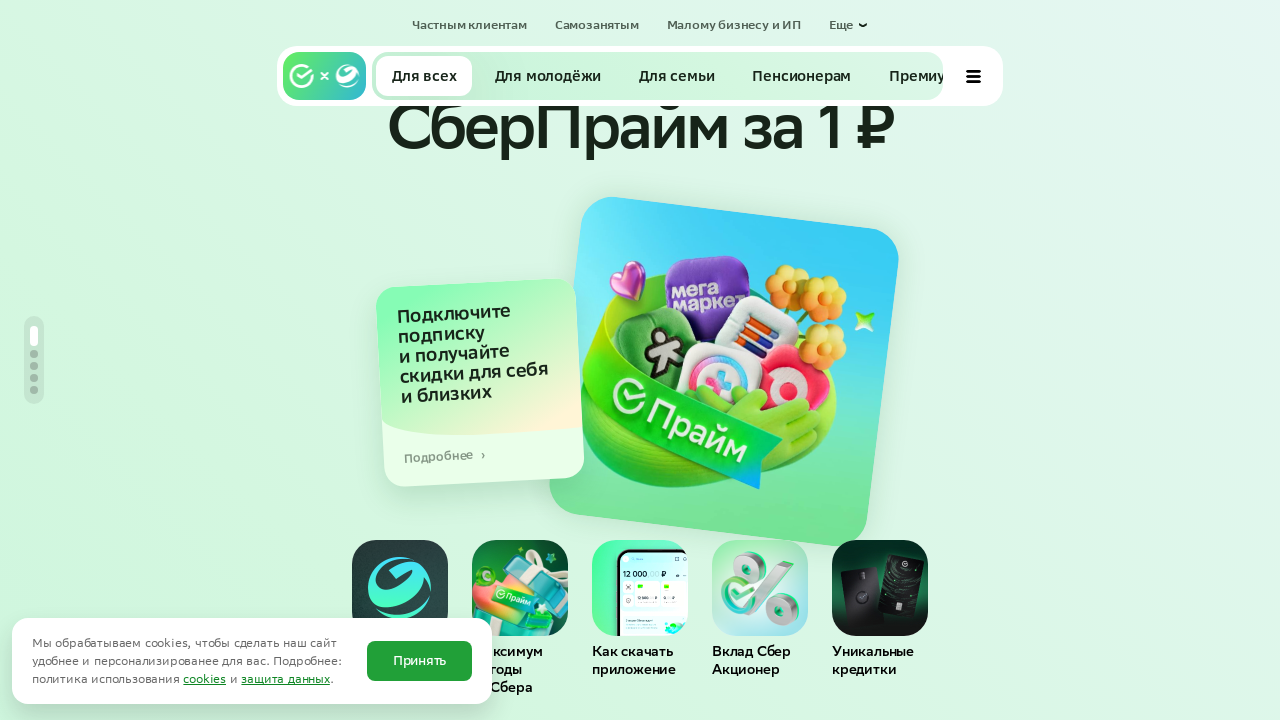

Window maximized
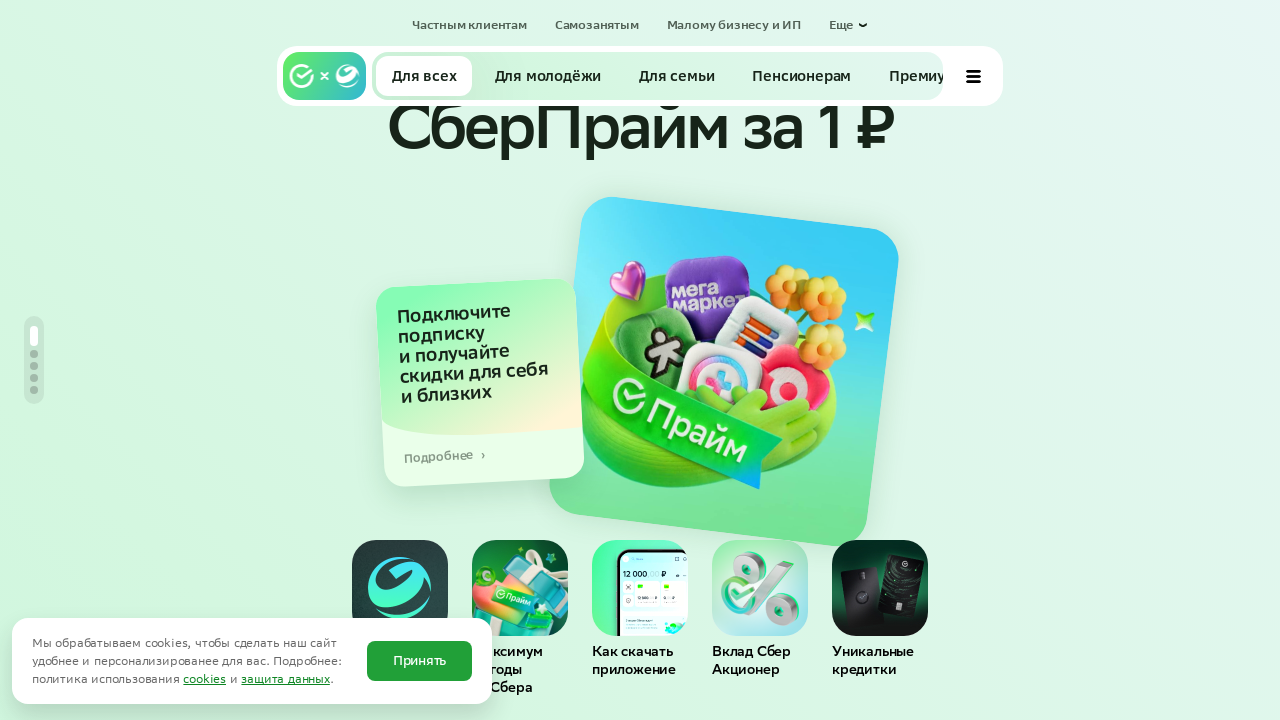

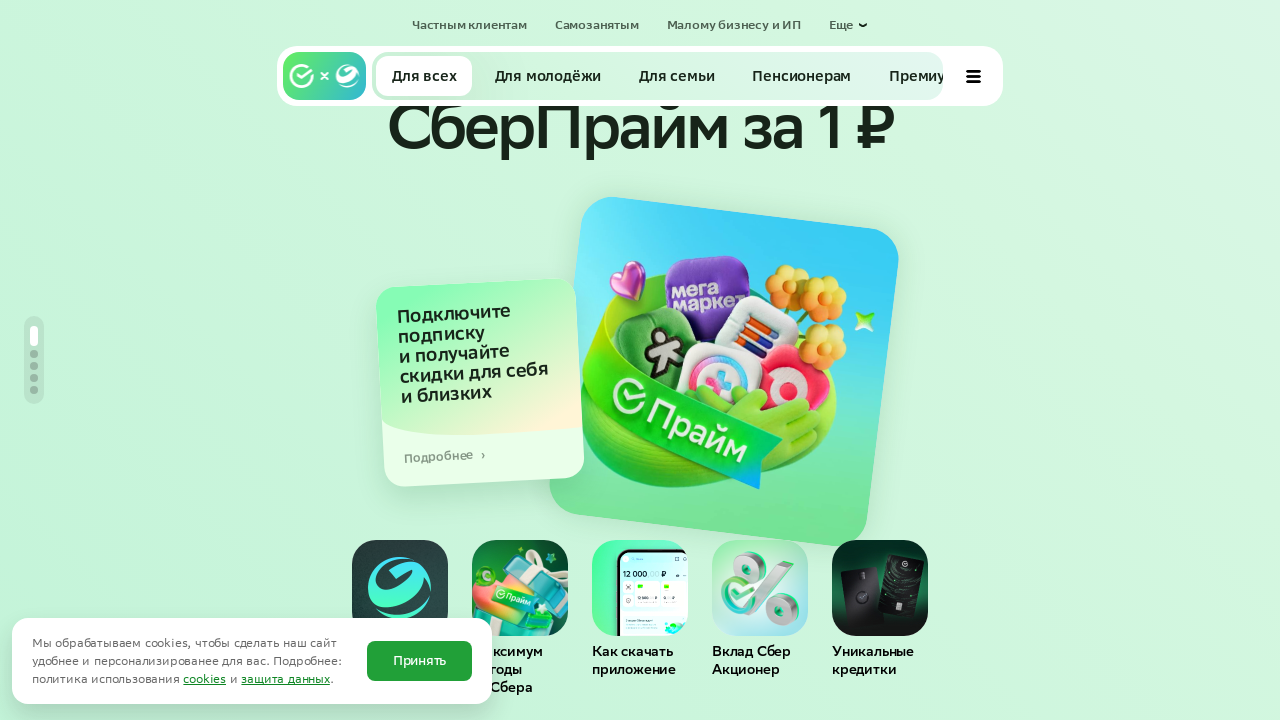